Navigates to a randomly generated prnt.sc (LightShot) screenshot URL to view a shared screenshot image

Starting URL: https://prnt.sc/ab1234

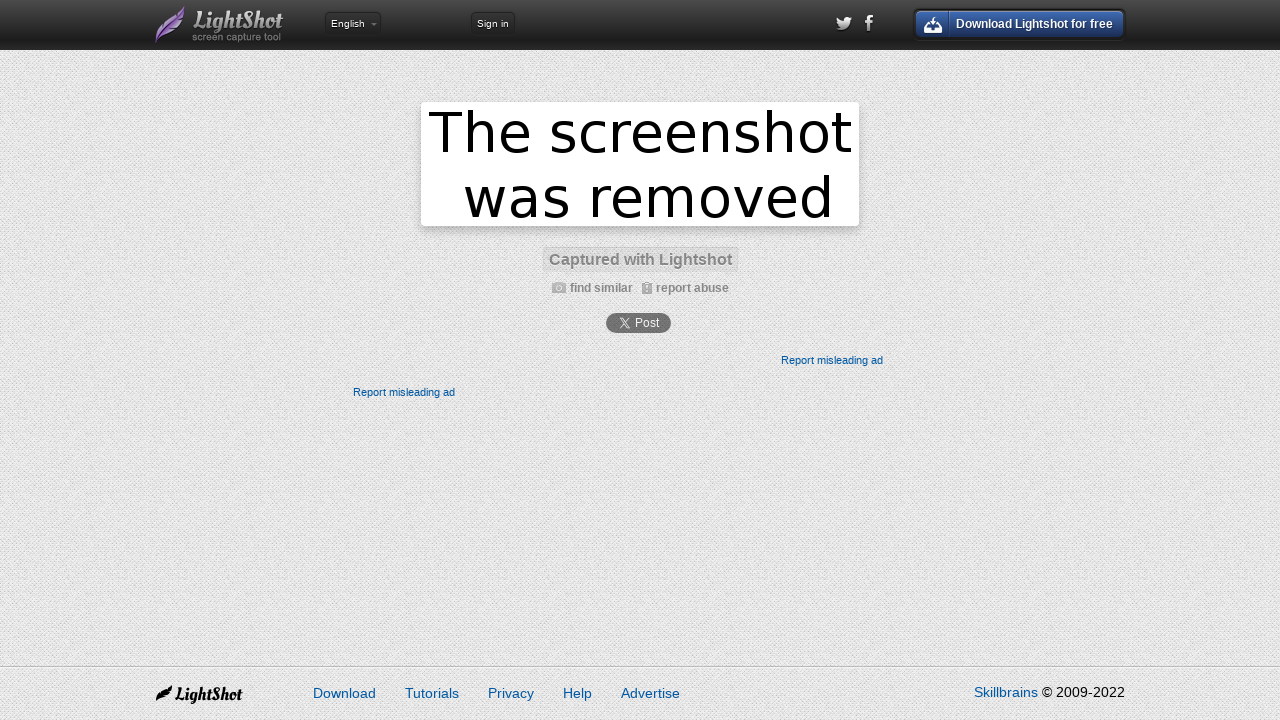

Navigated to randomly generated LightShot URL: https://prnt.sc/hk5578
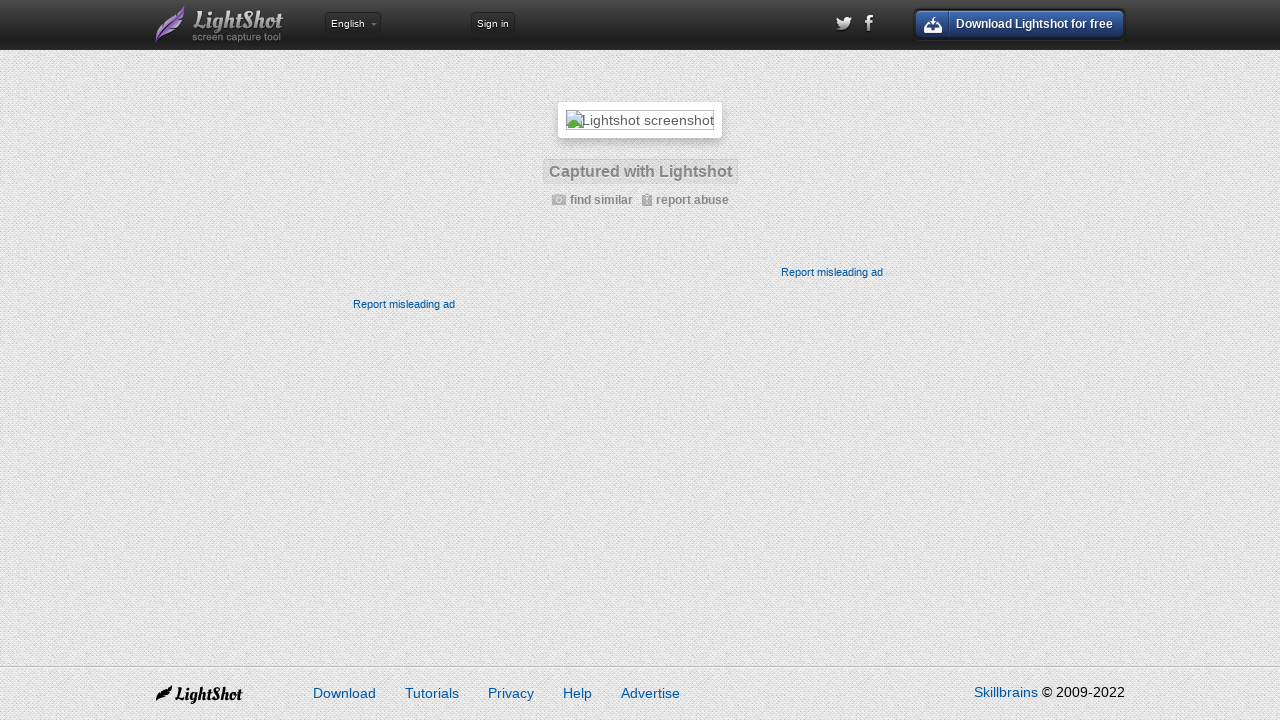

Page DOM content loaded
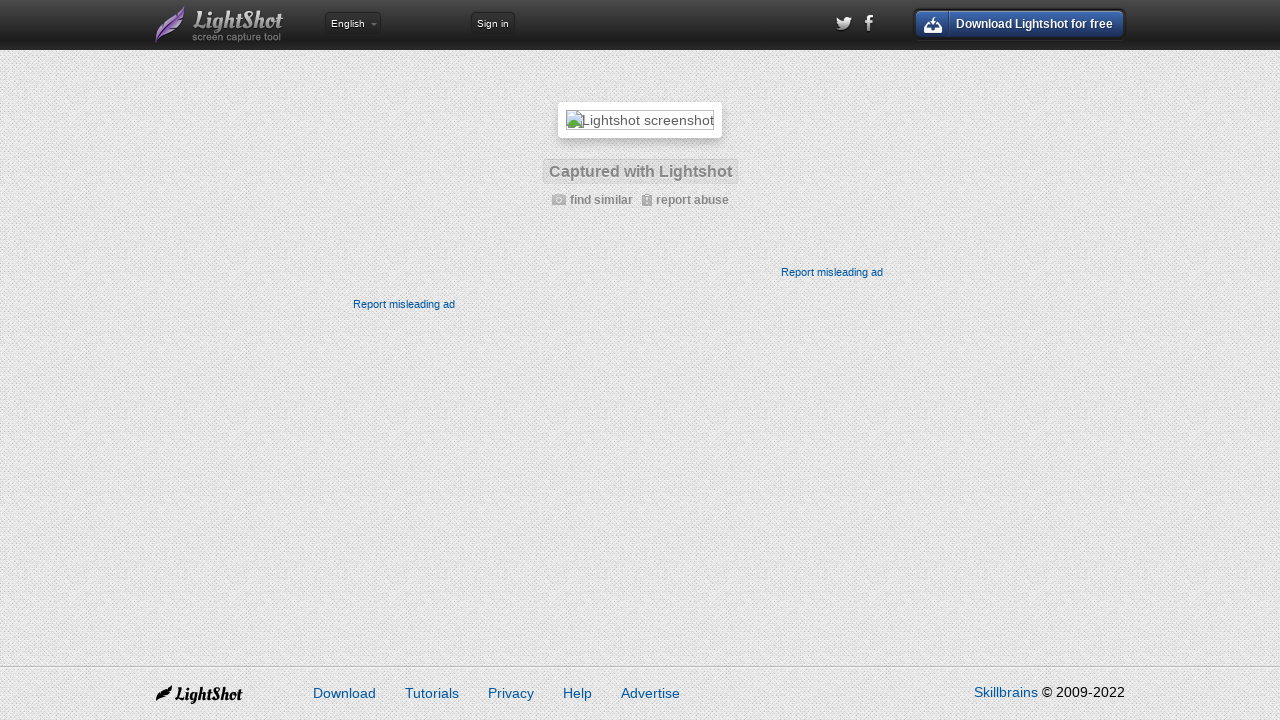

Screenshot image element became visible
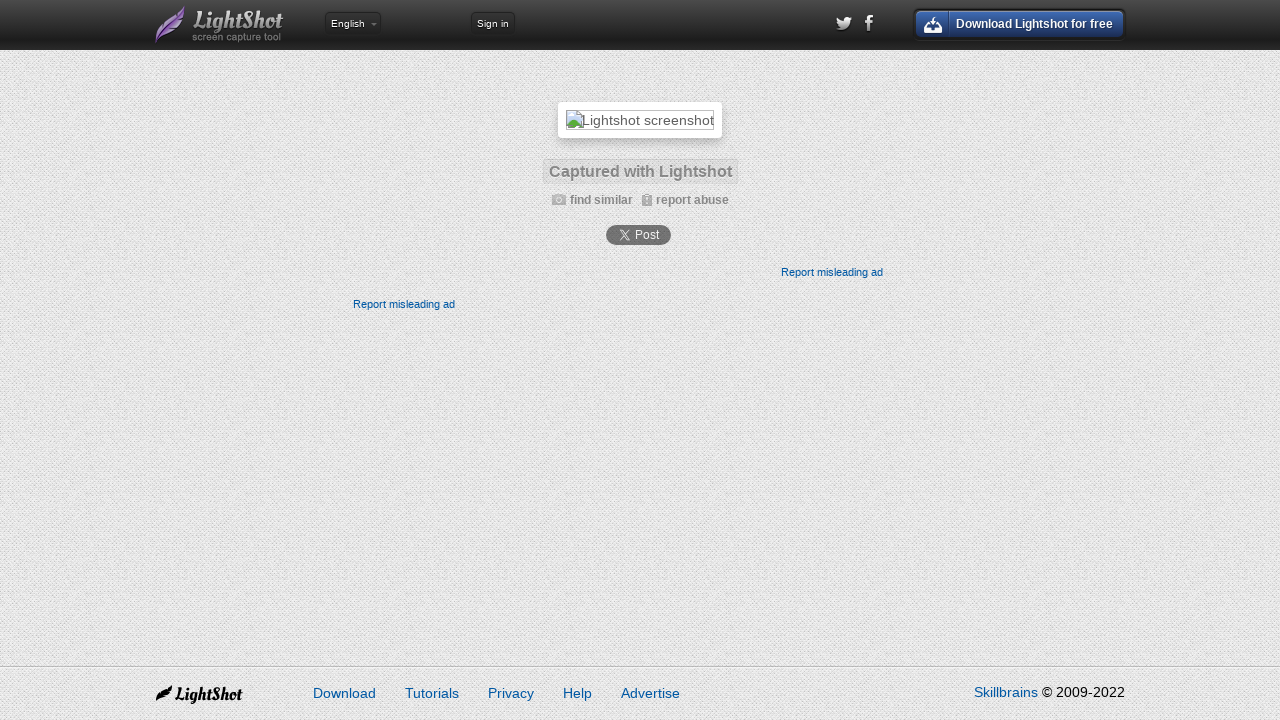

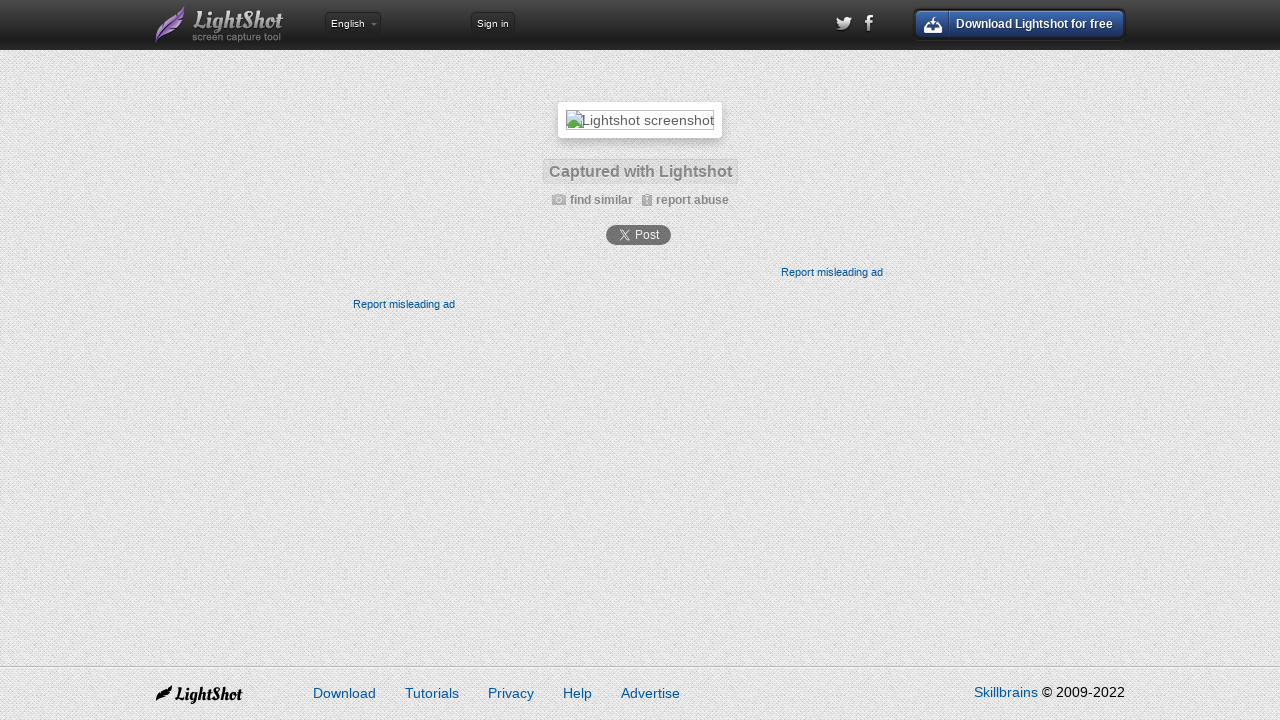